Navigates to MakeMyTrip flights page and verifies that links are present on the page

Starting URL: https://www.makemytrip.com/flights/

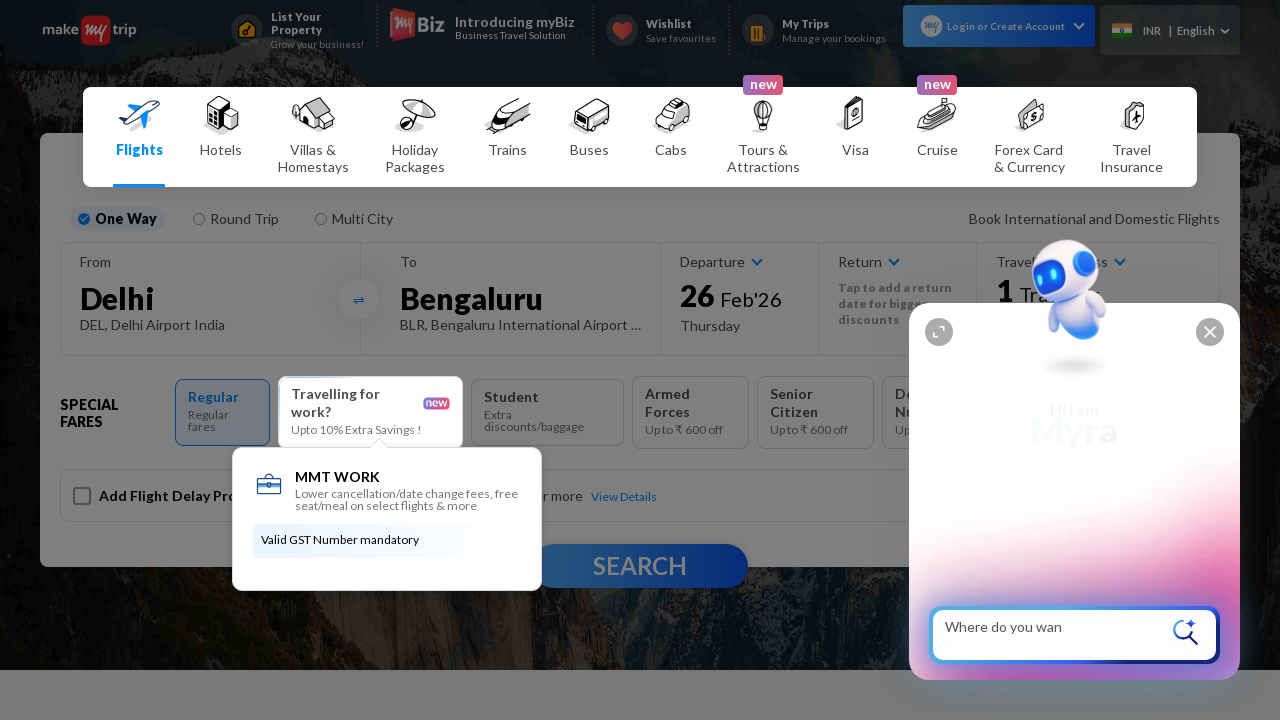

Navigated to MakeMyTrip flights page
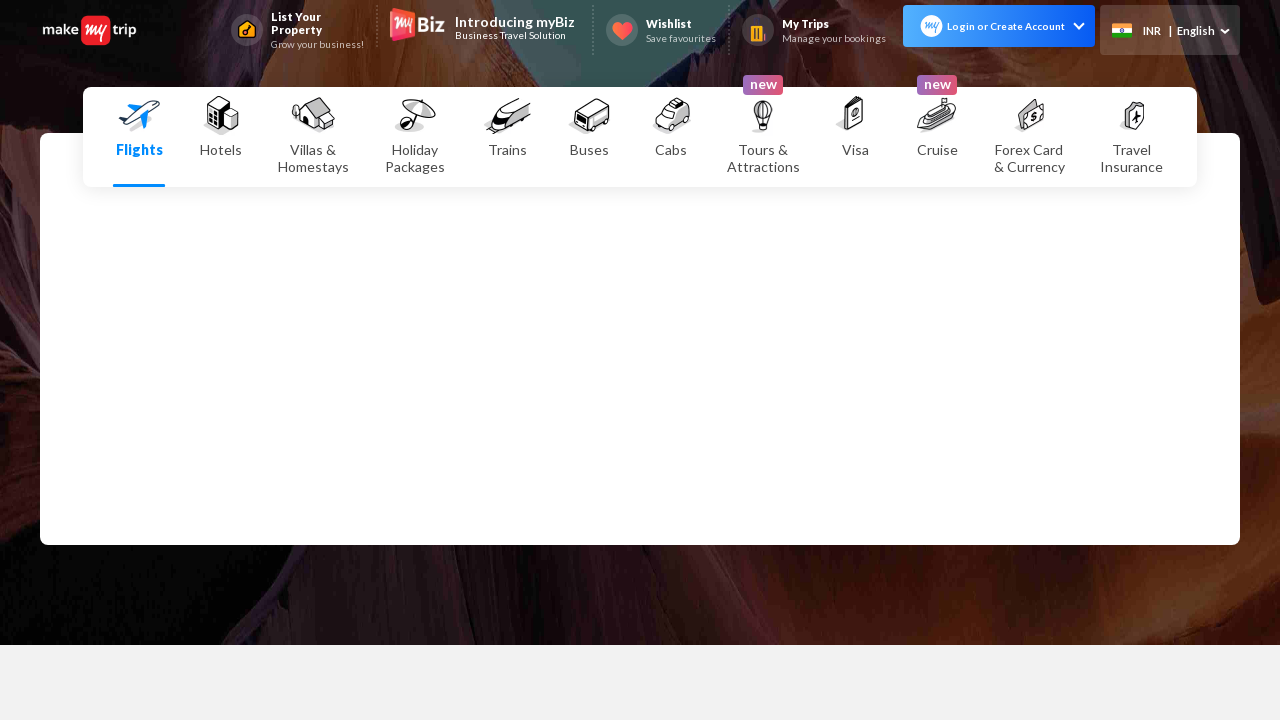

Waited for links to load on the page
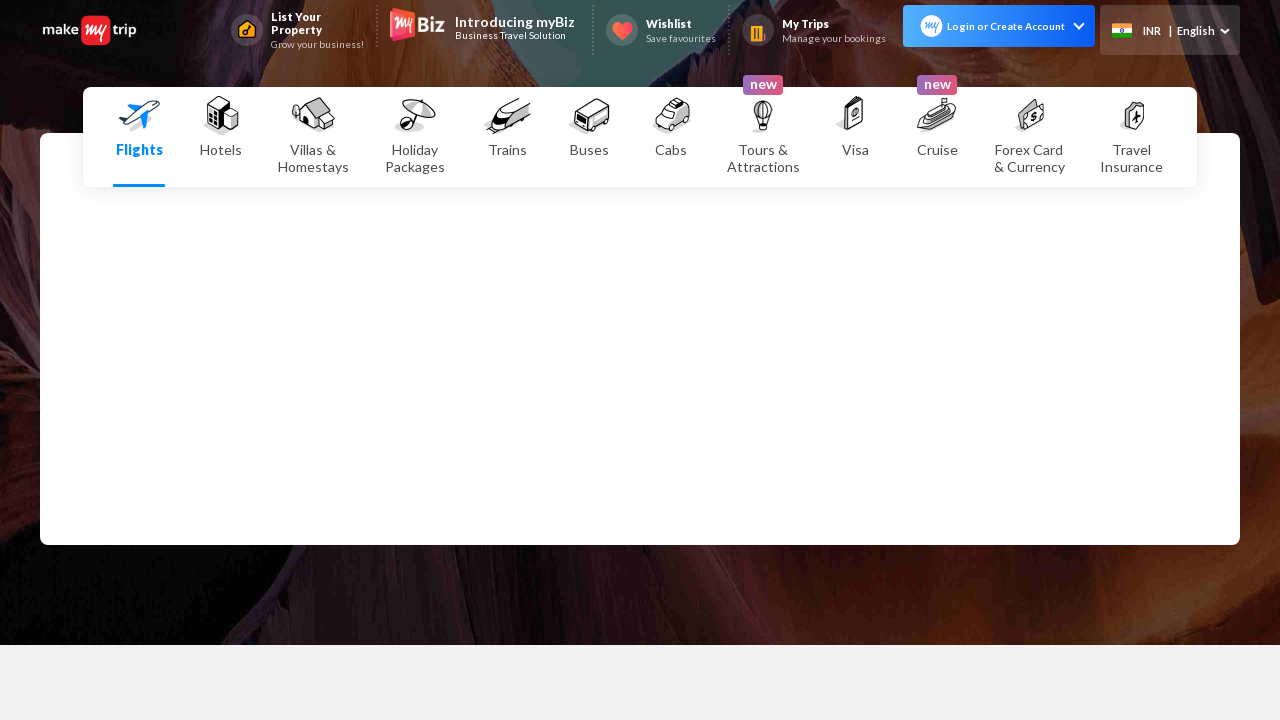

Retrieved all links from the page
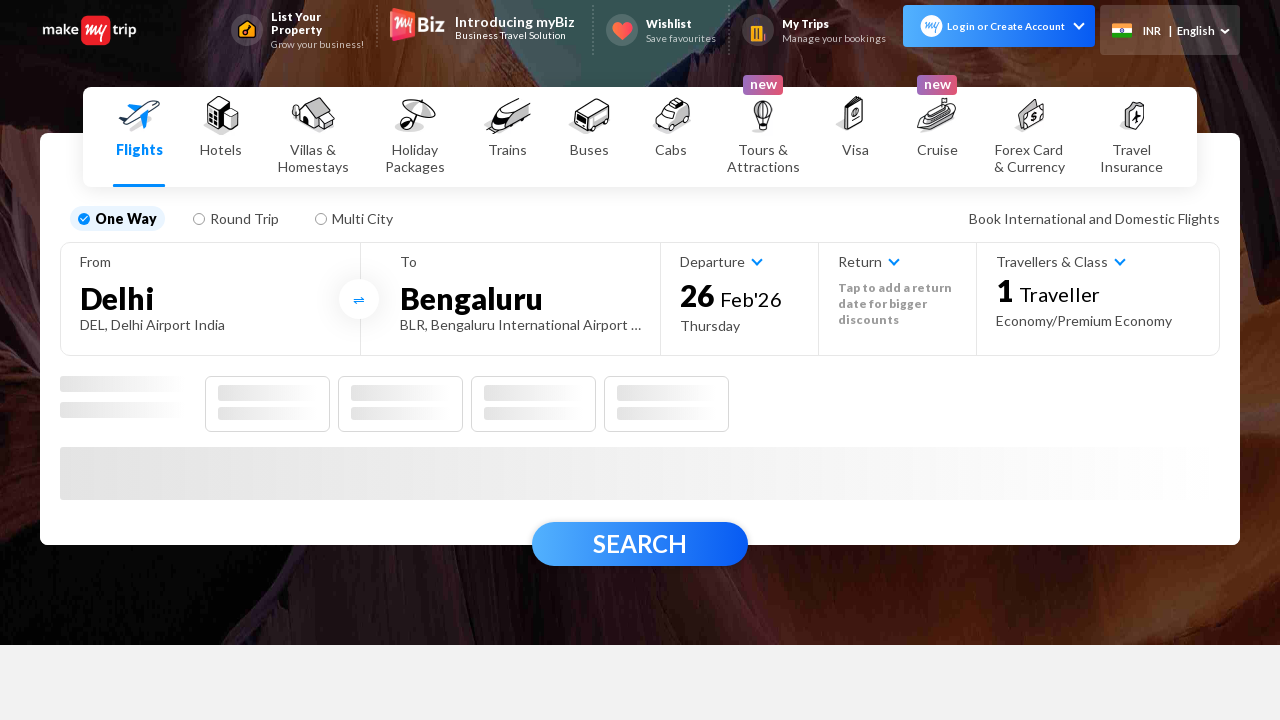

Verified that links are present on the page - assertion passed
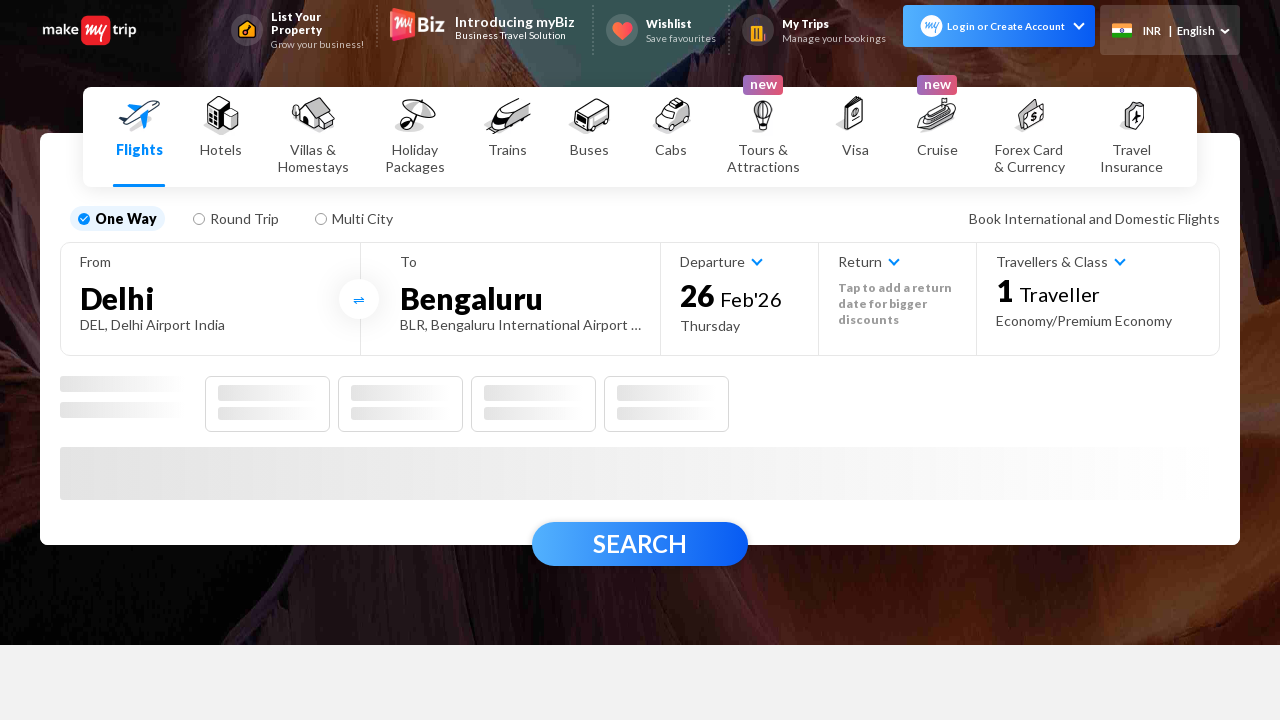

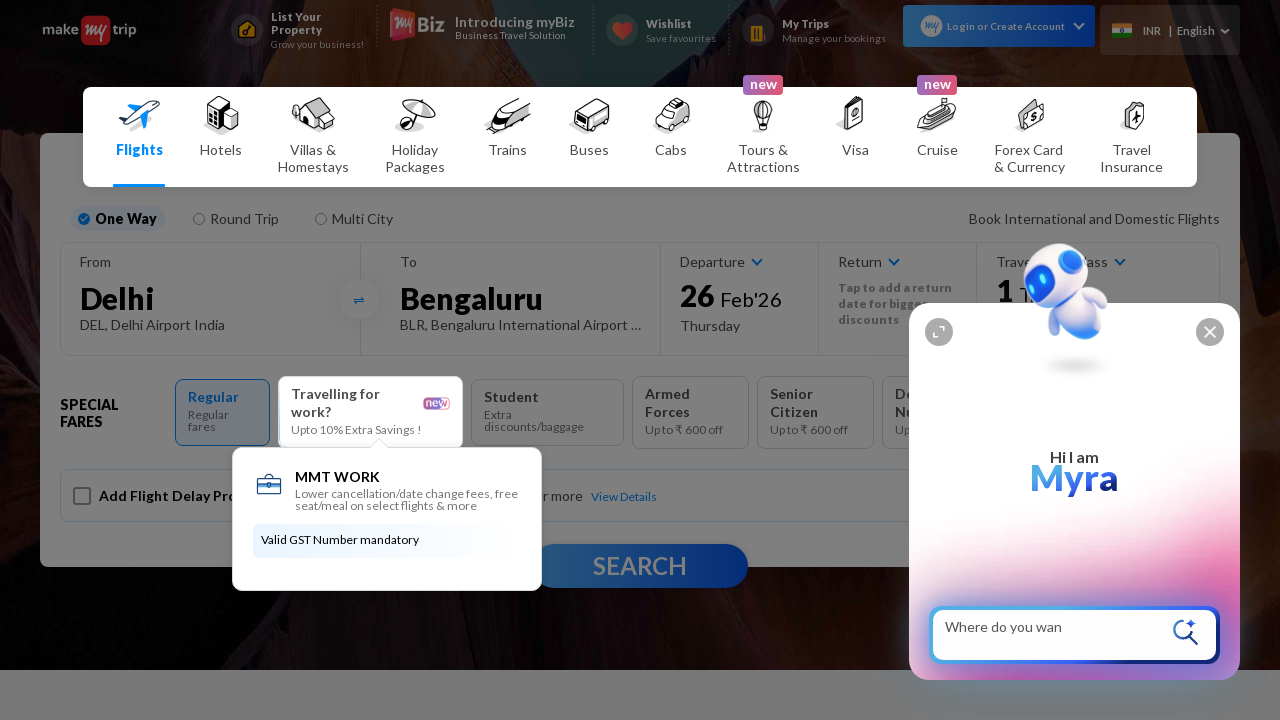